Tests a practice login form by first retrieving a temporary password through the forgot password flow, then using it to log in, verify successful login, and log out

Starting URL: https://rahulshettyacademy.com/locatorspractice

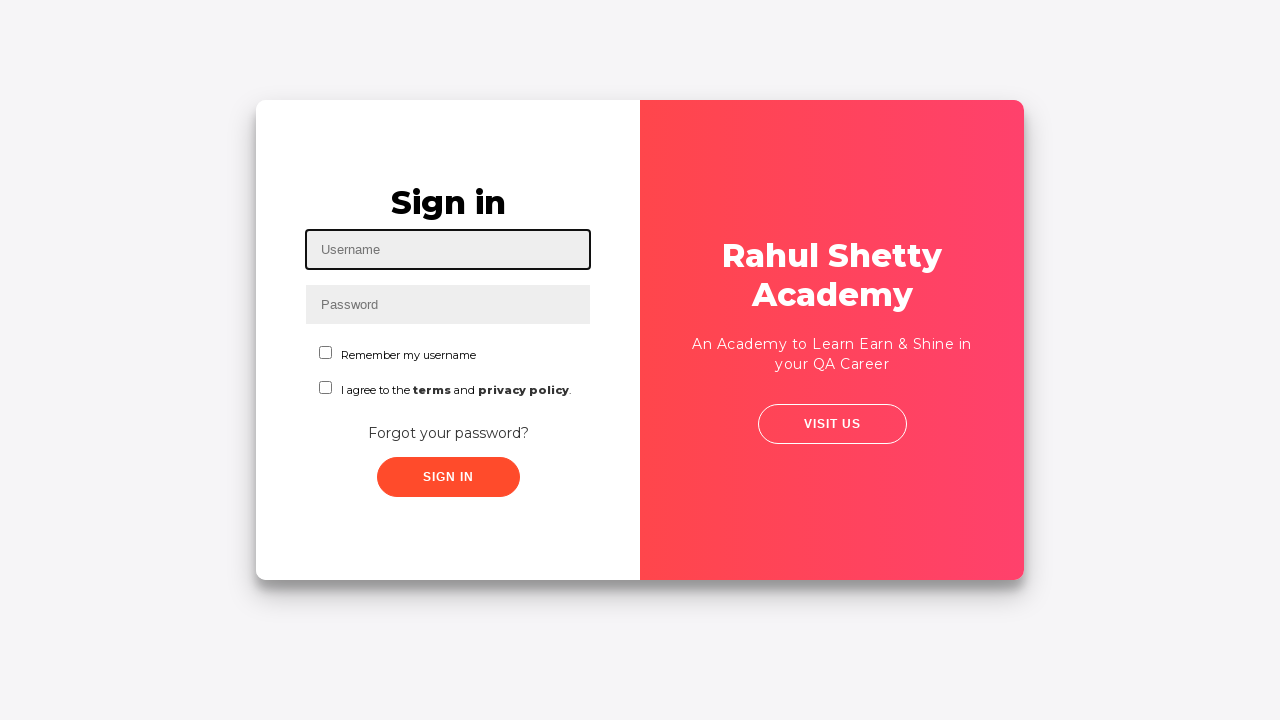

Clicked 'Forgot your password?' link at (448, 433) on a:has-text('Forgot your password?')
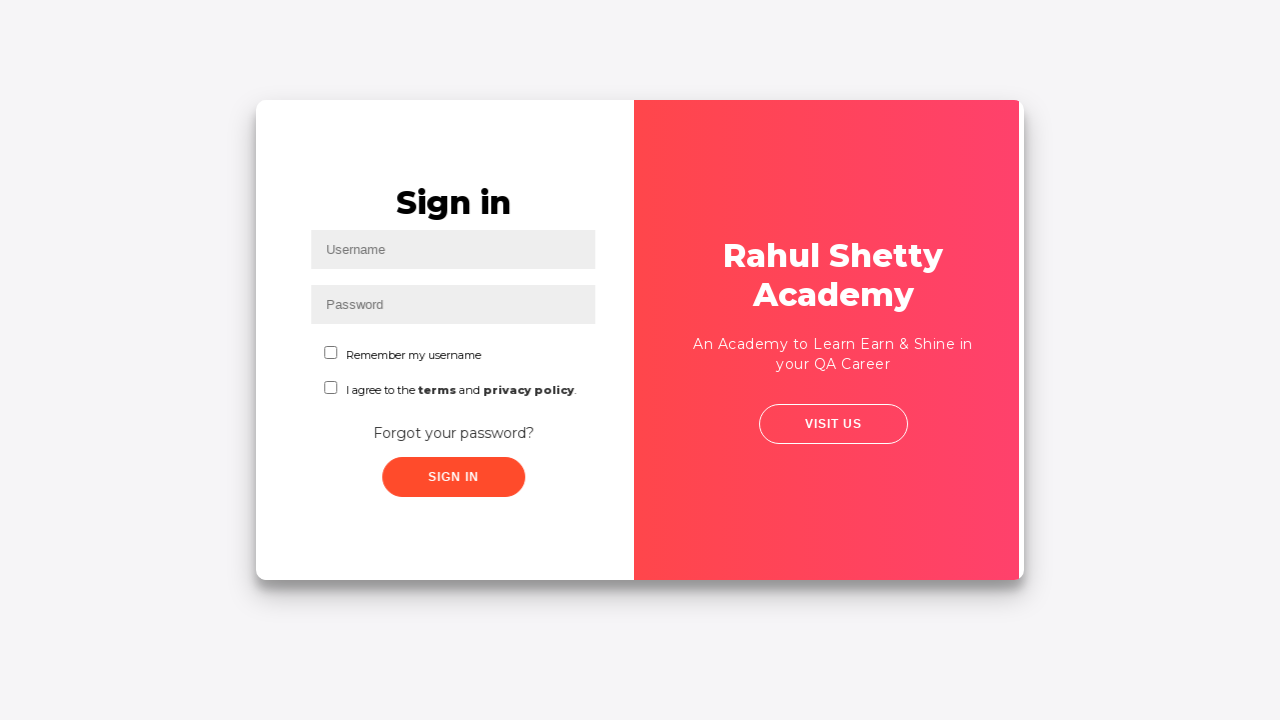

Waited for forgot password form to load
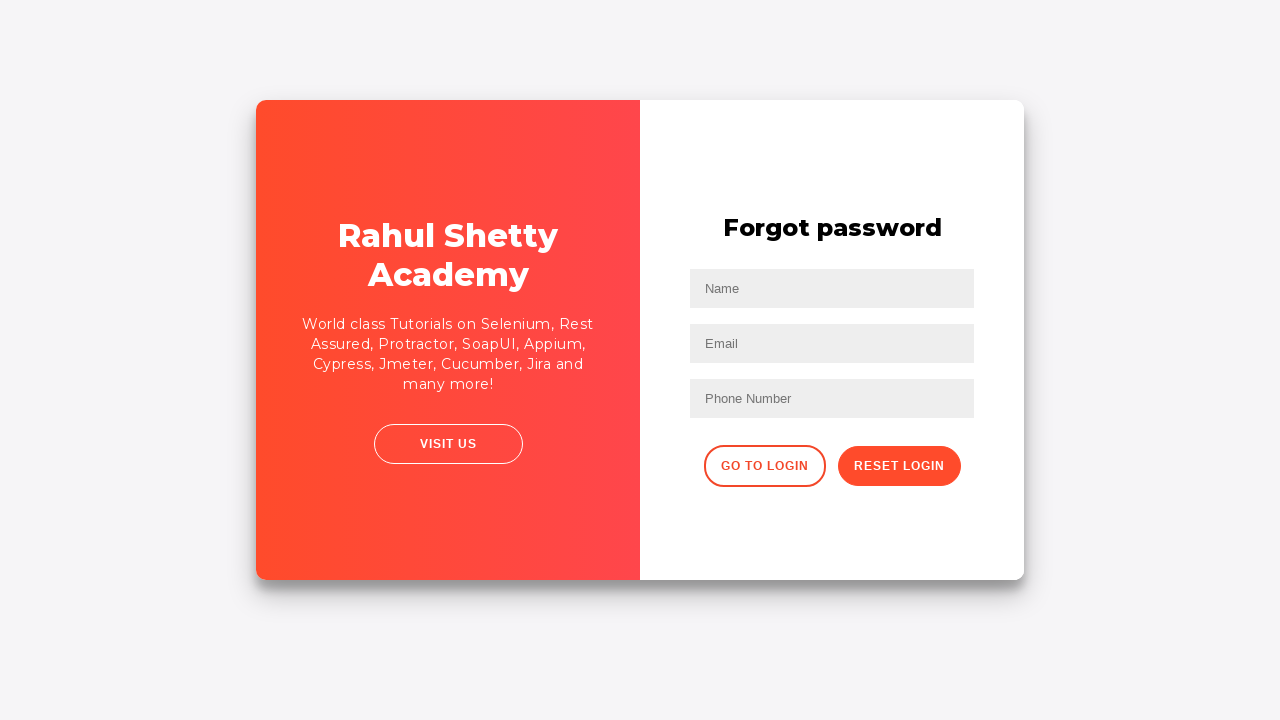

Clicked reset password button at (899, 466) on button.reset-pwd-btn
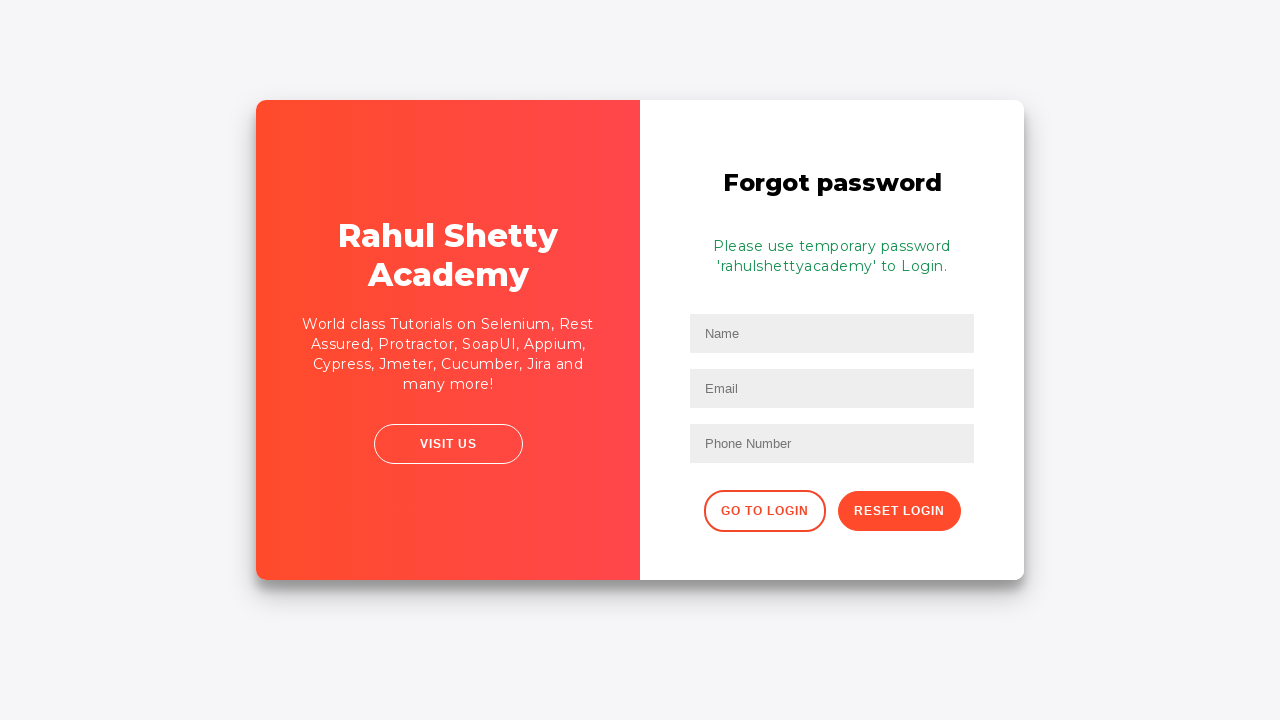

Waited for temporary password to be displayed
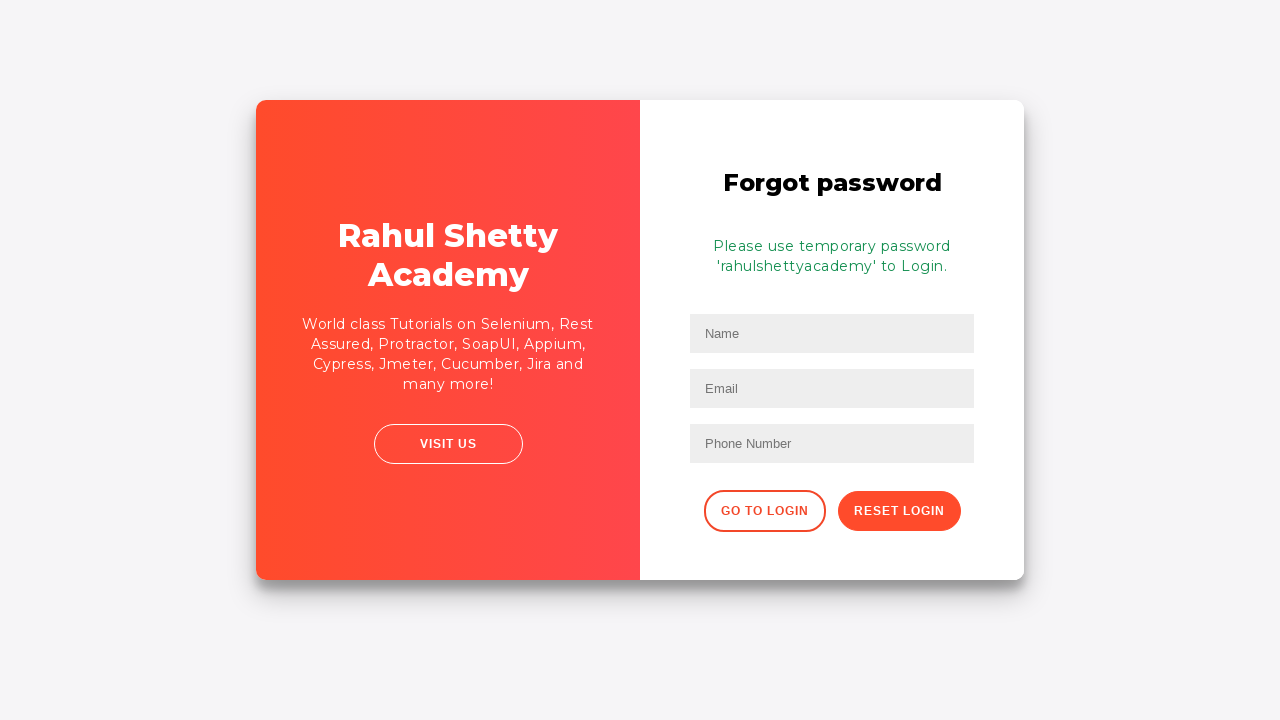

Retrieved temporary password from info message
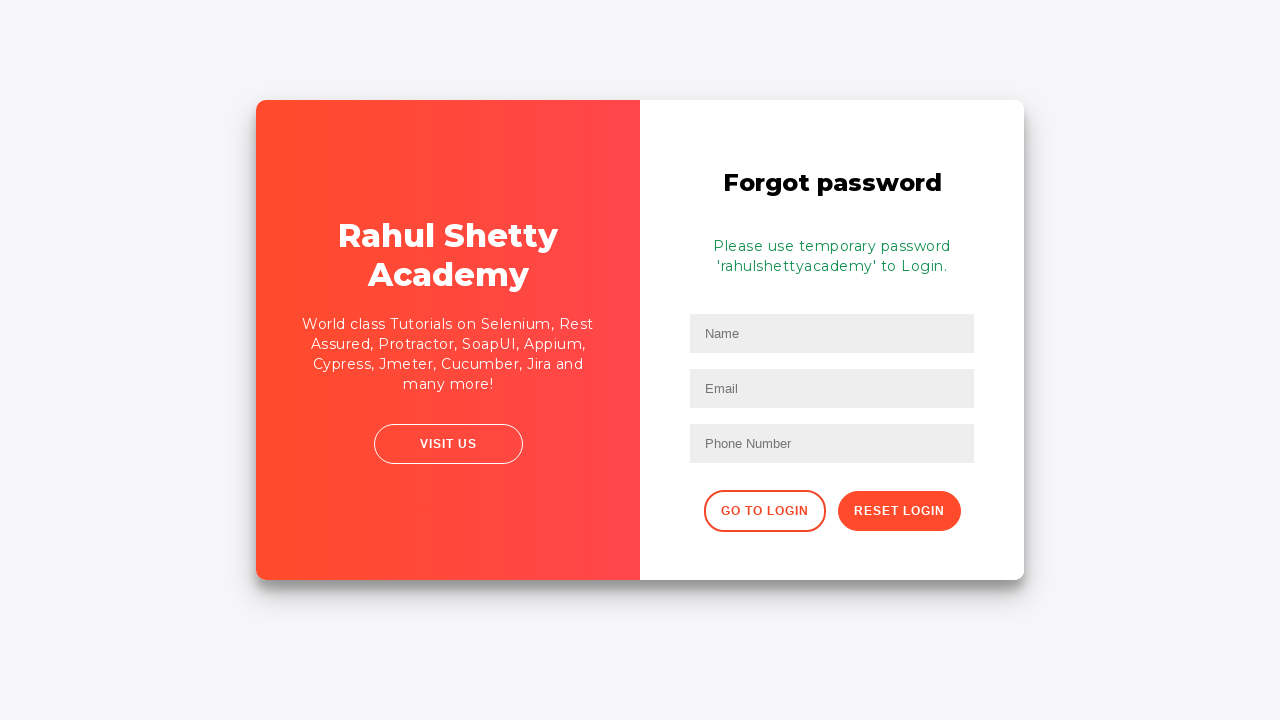

Extracted temporary password: 'rahulshettyacademy'
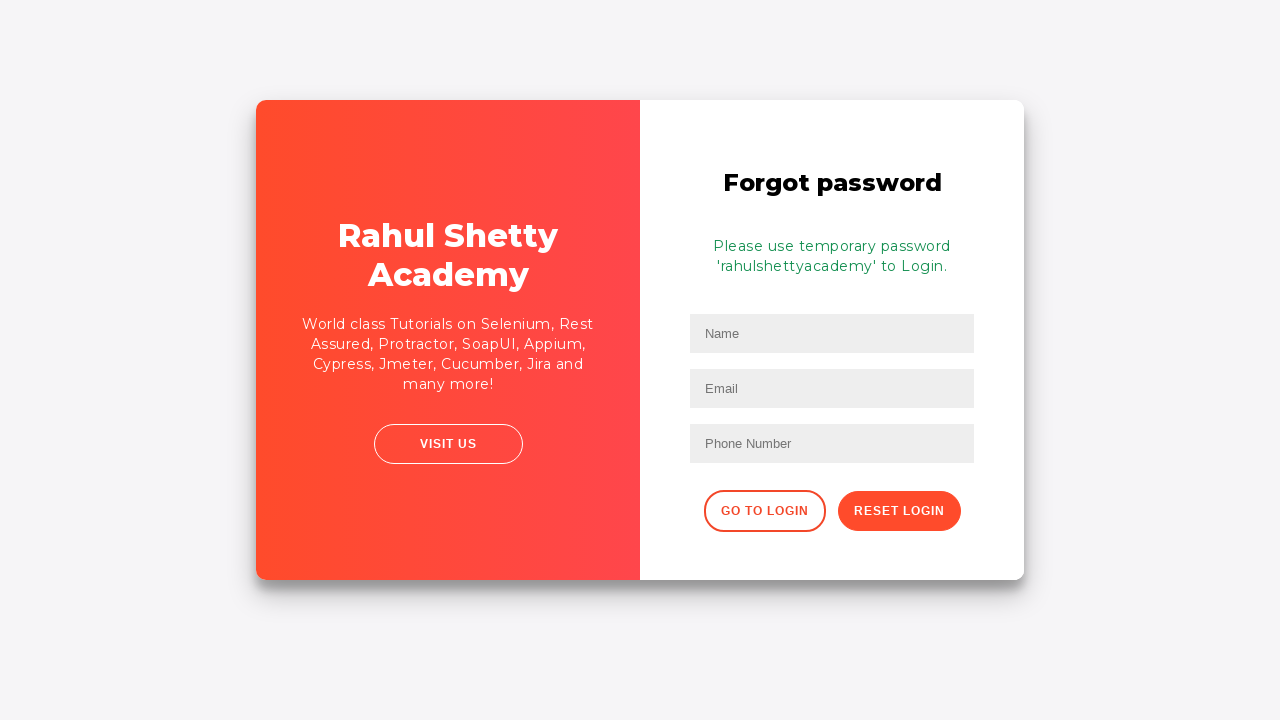

Navigated back to login page
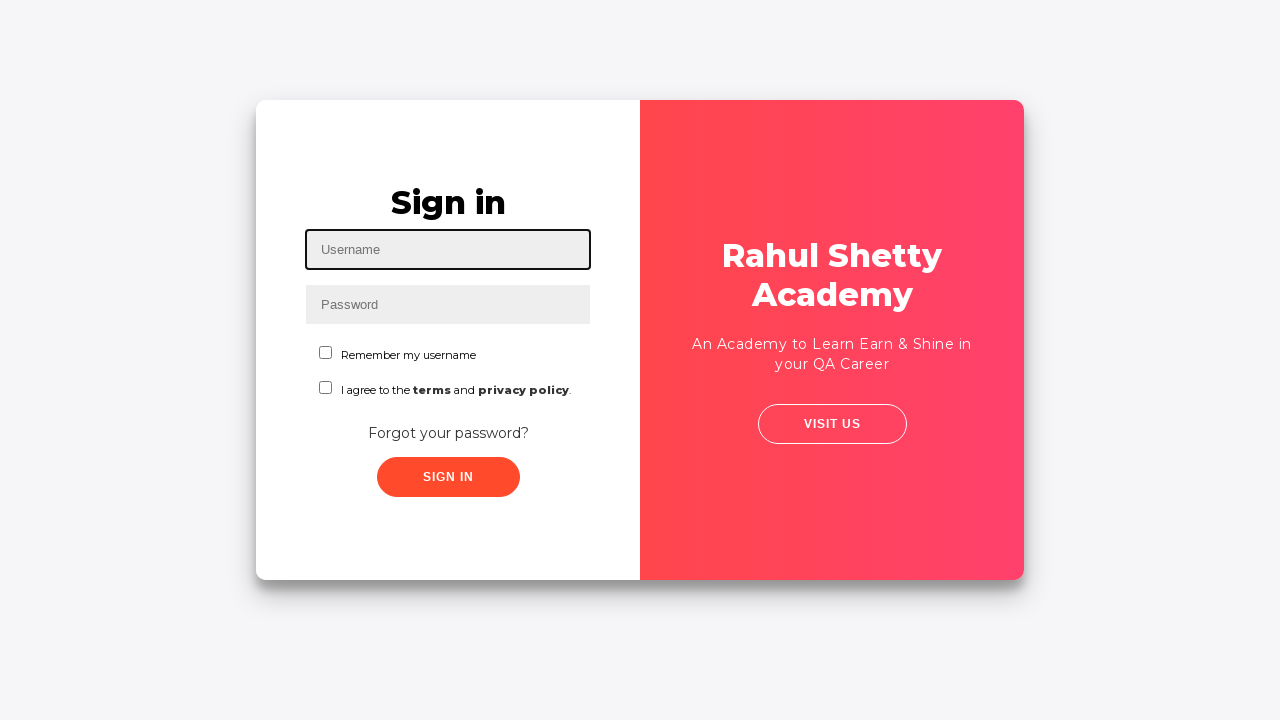

Filled username field with 'Shobha' on #inputUsername
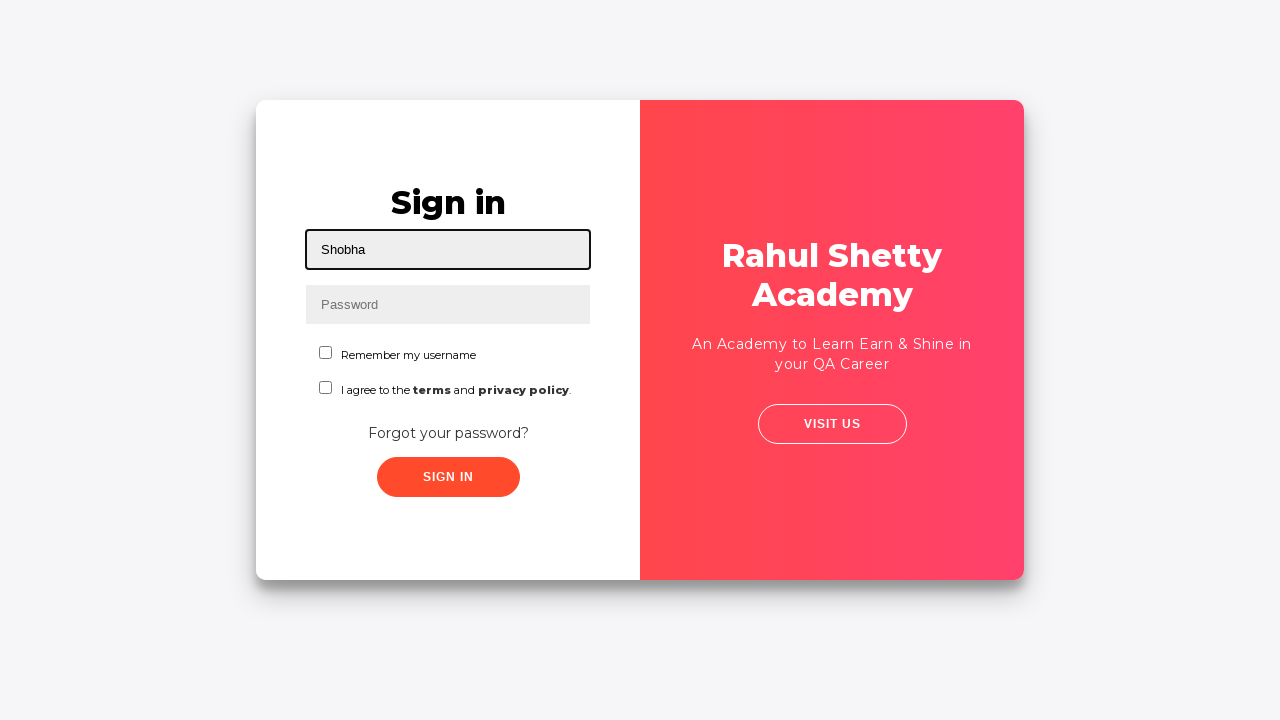

Filled password field with retrieved temporary password on input[name='inputPassword']
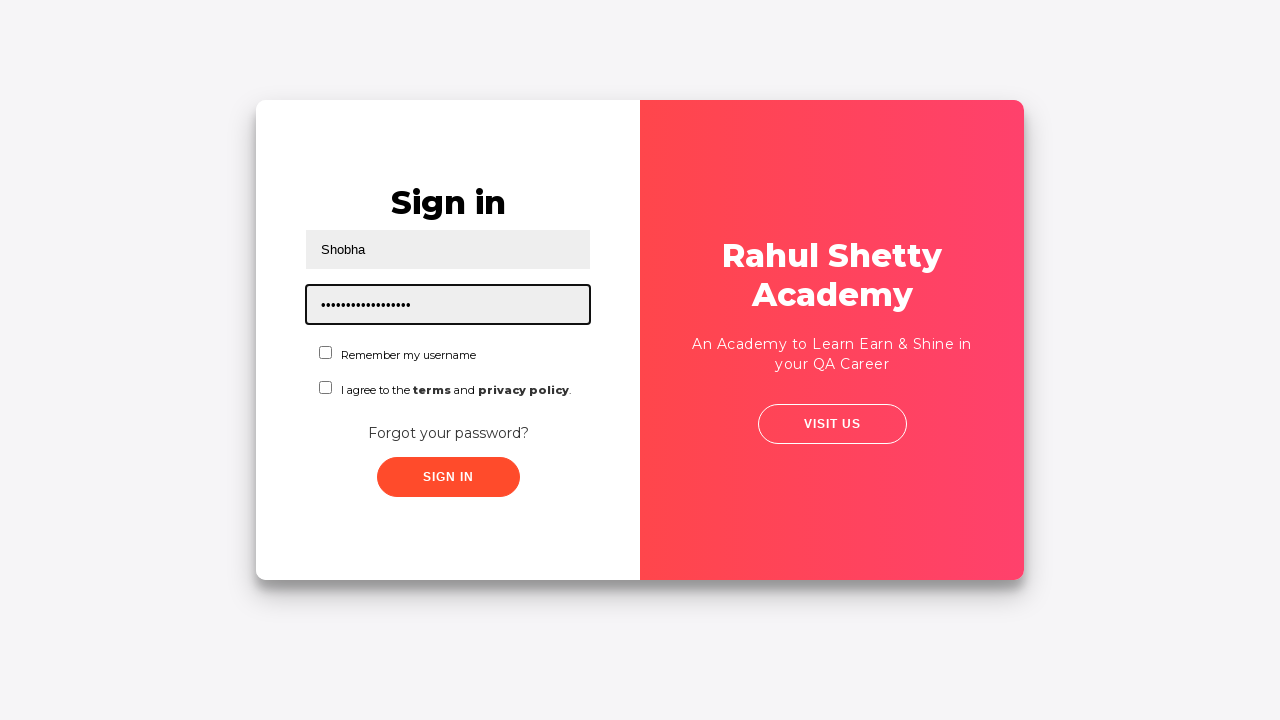

Checked first checkbox at (326, 352) on #chkboxOne
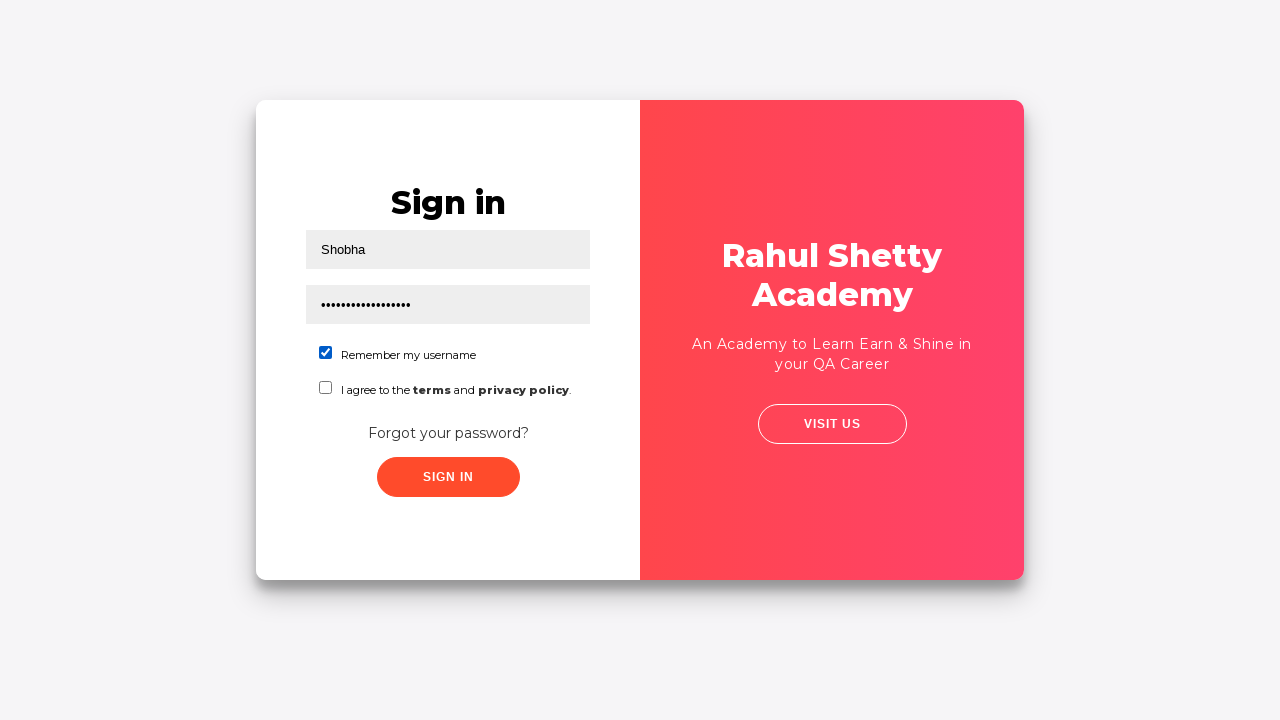

Checked second checkbox at (326, 388) on #chkboxTwo
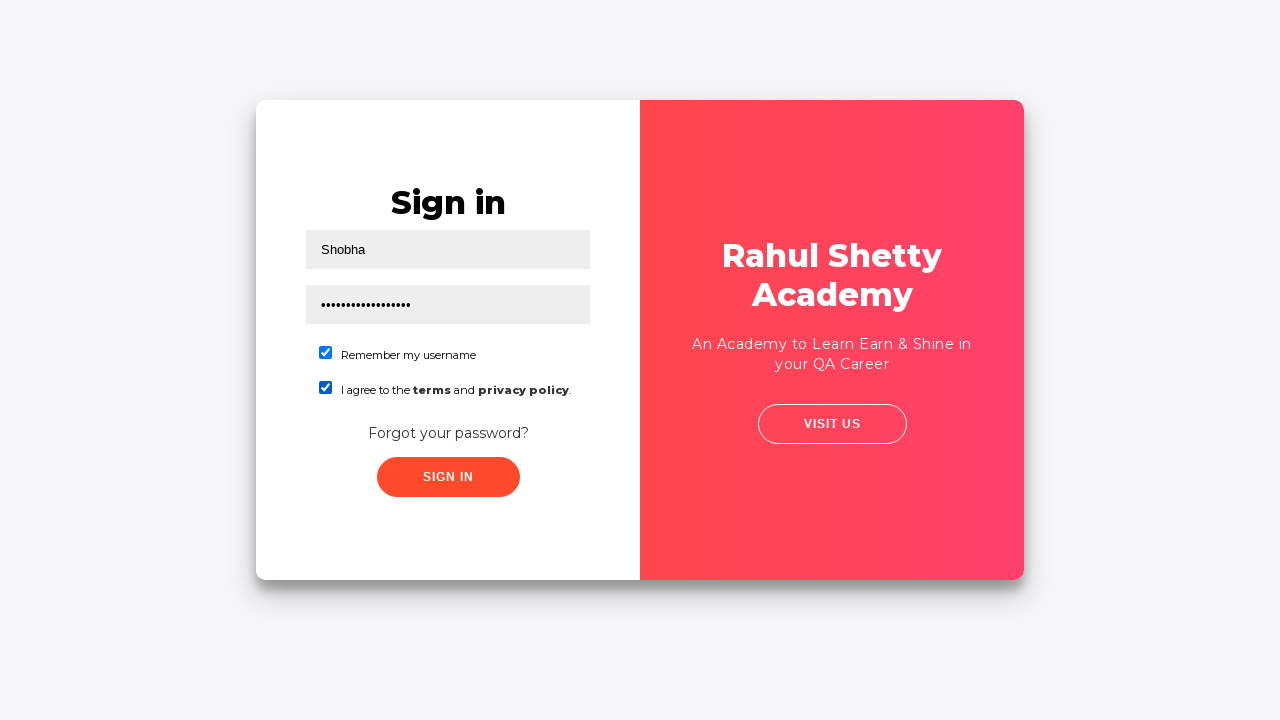

Clicked sign in button at (448, 477) on .signInBtn
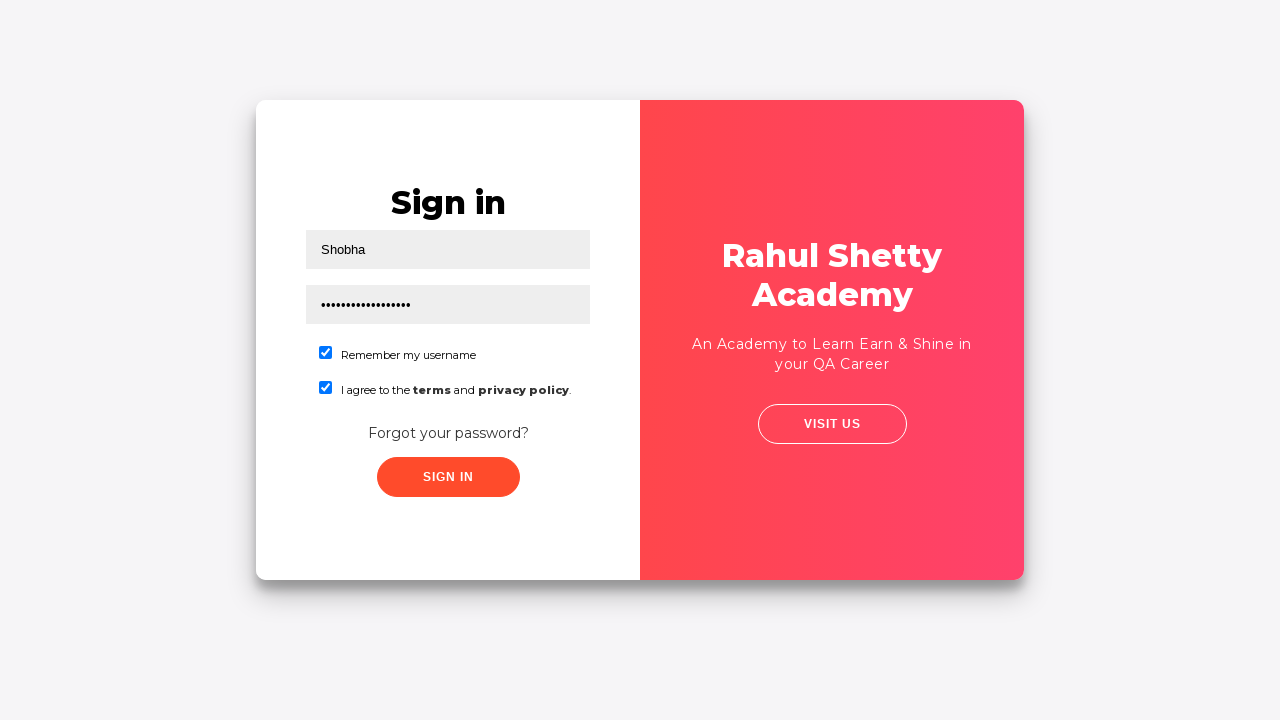

Waited for login to complete
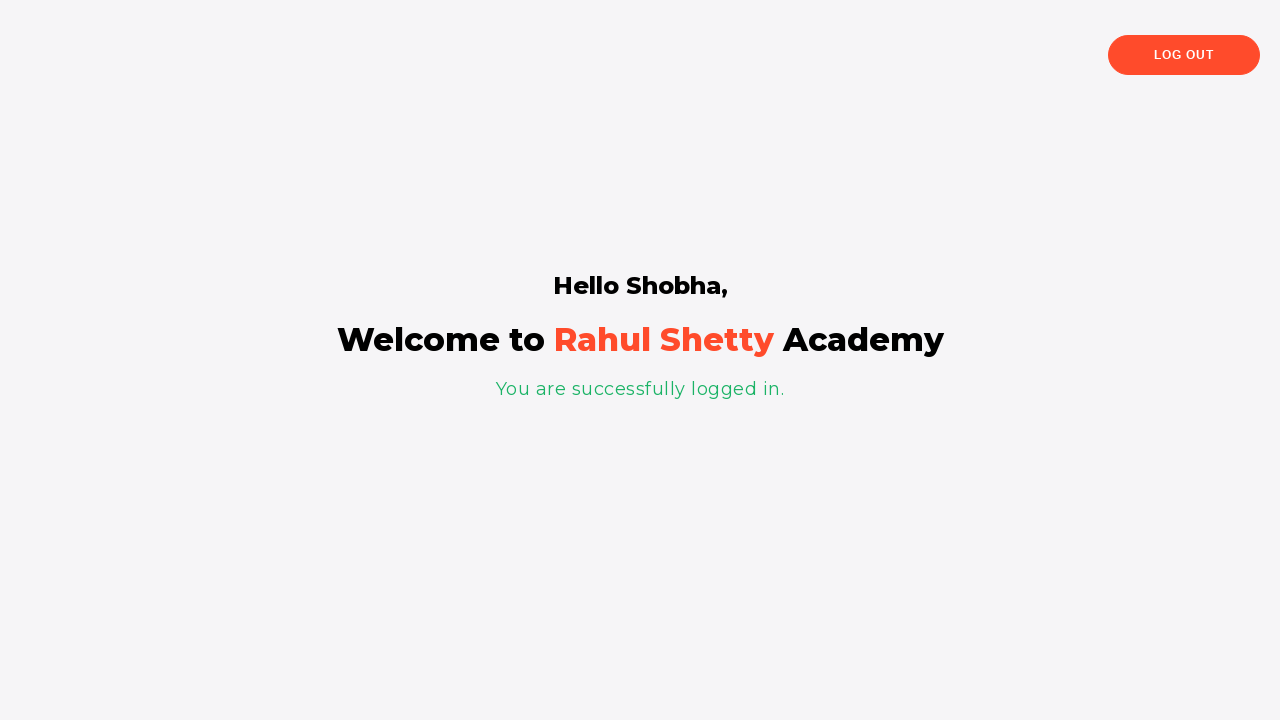

Retrieved success message text
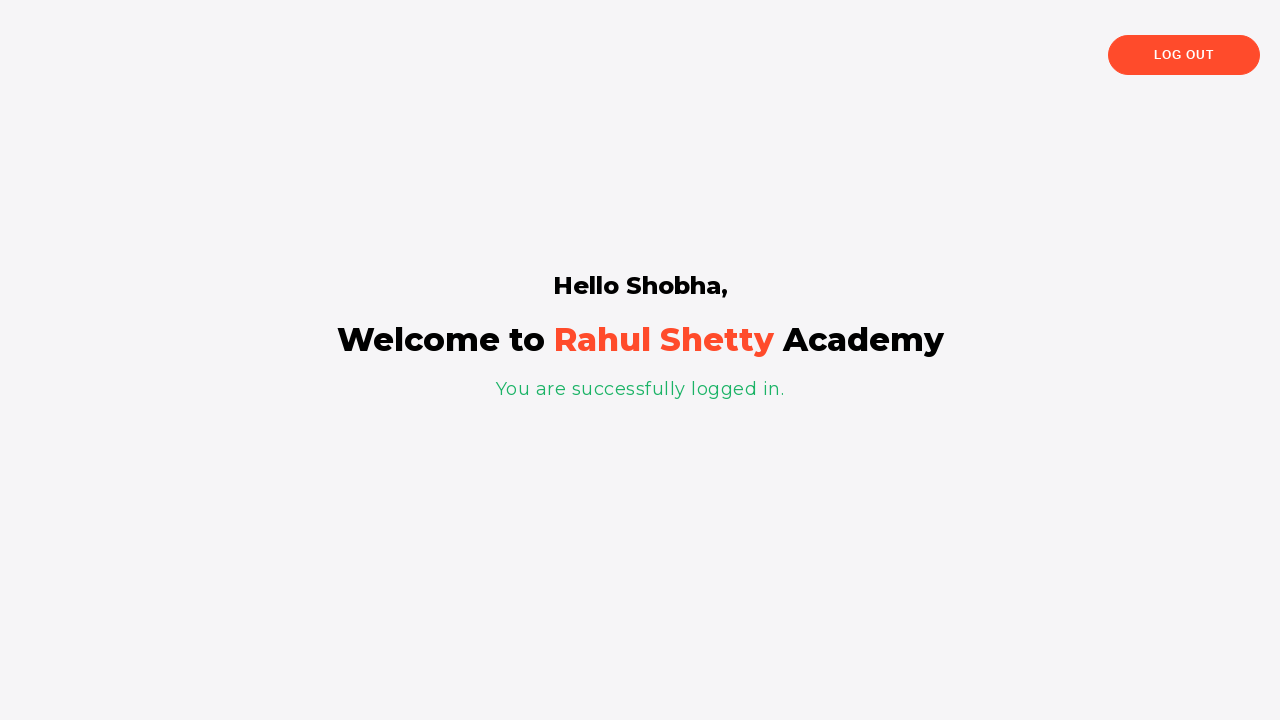

Verified success message: 'You are successfully logged in.'
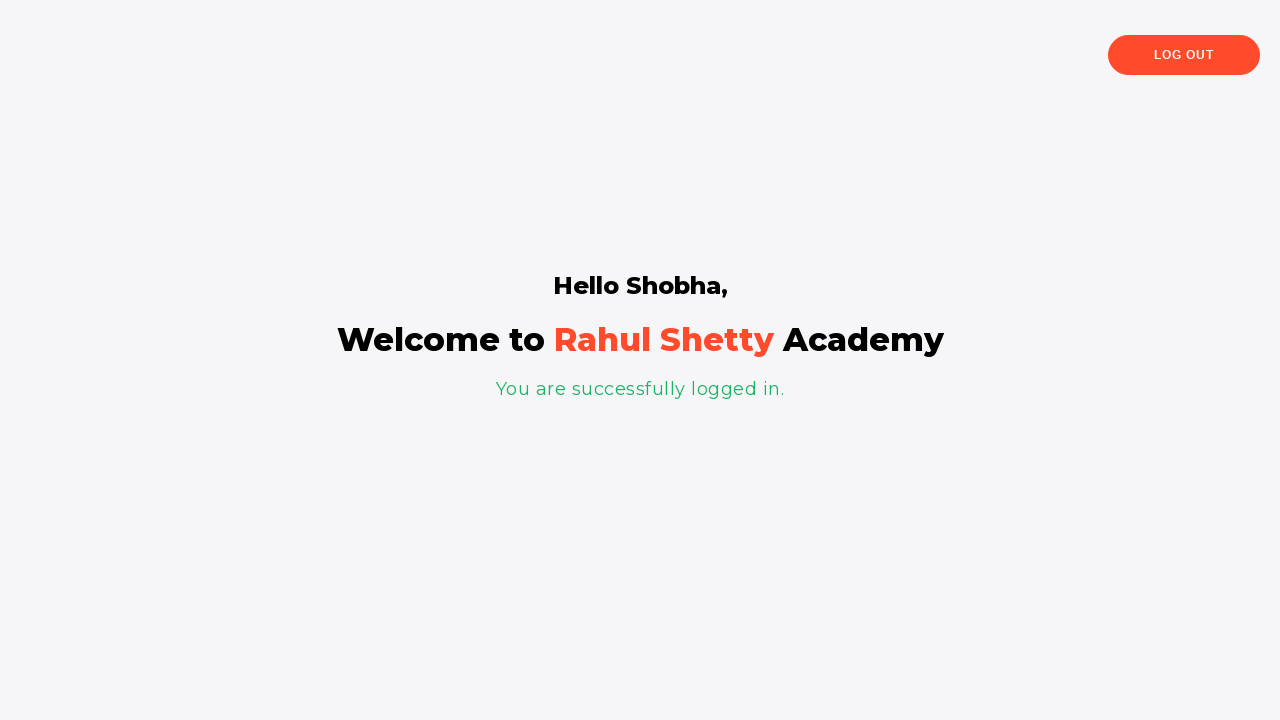

Retrieved greeting message text
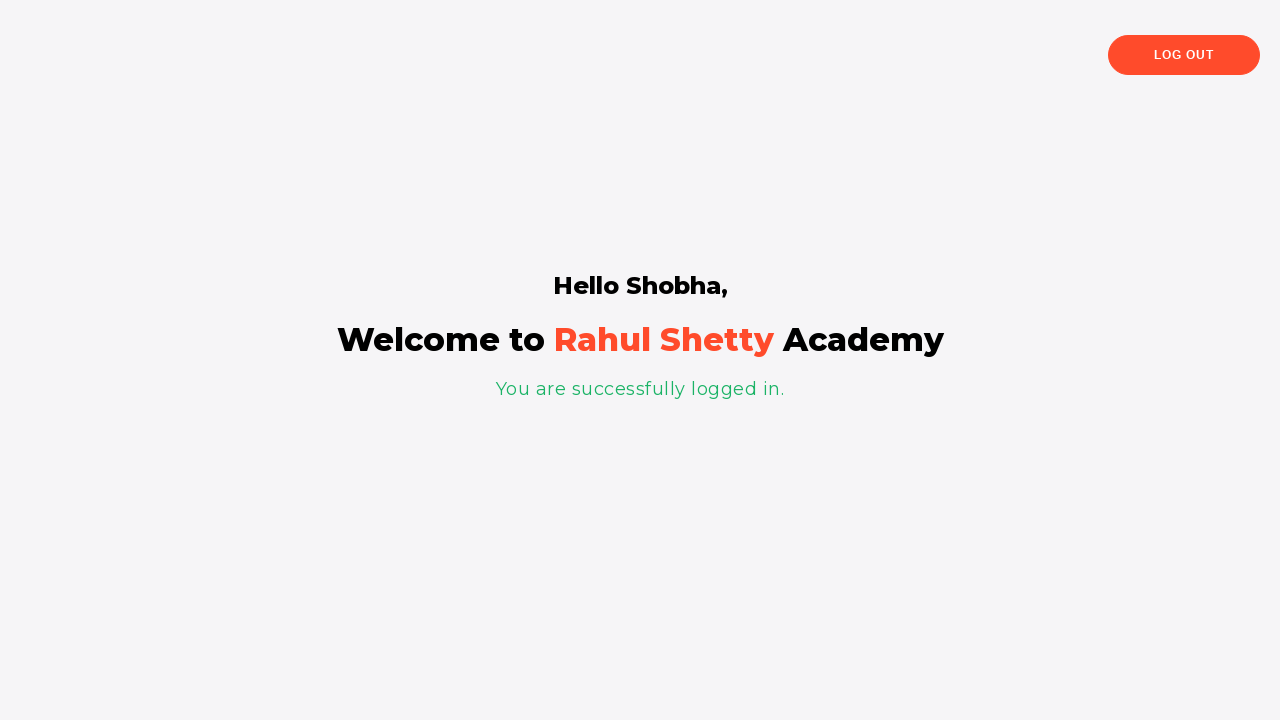

Verified greeting message: 'Hello Shobha,'
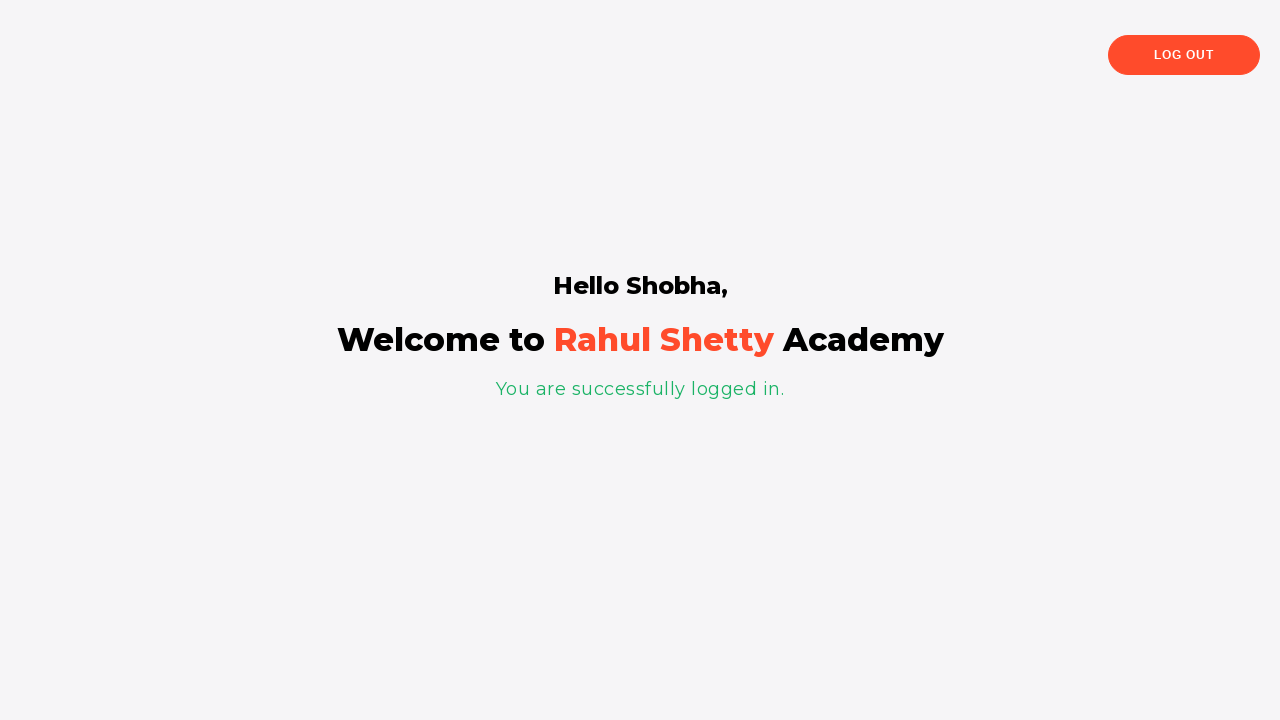

Clicked Log Out button at (1184, 55) on text='Log Out'
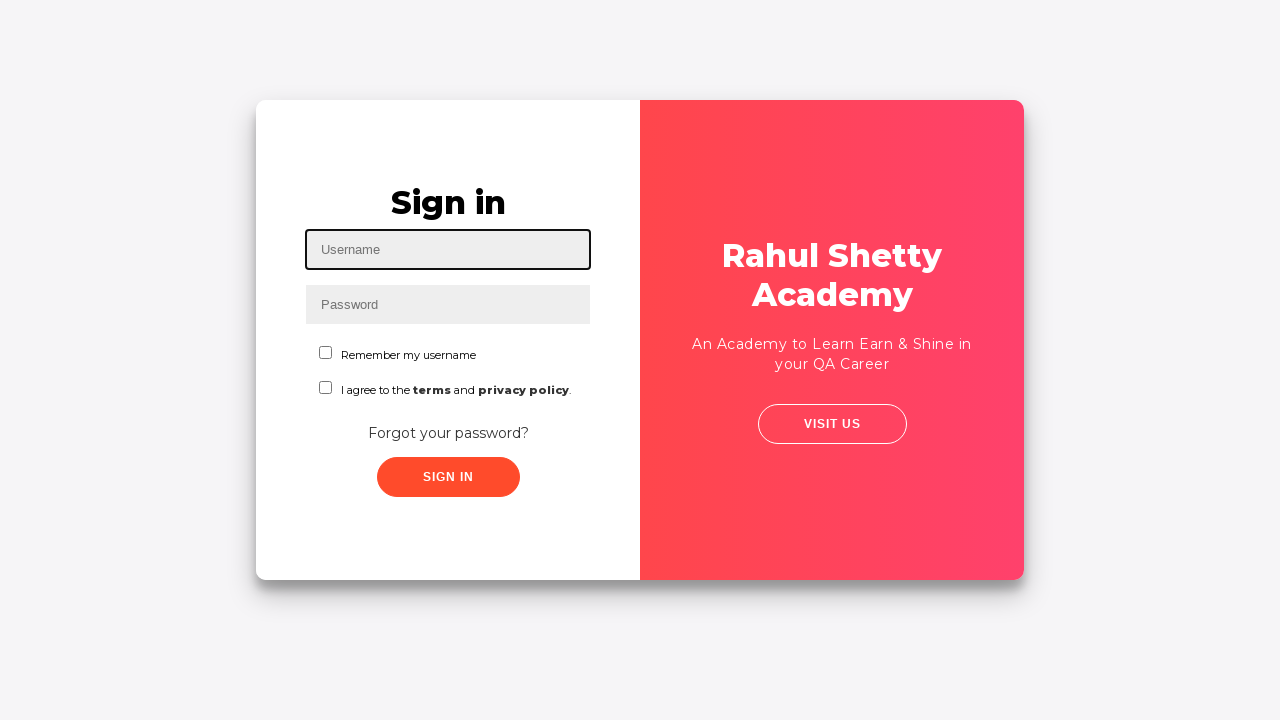

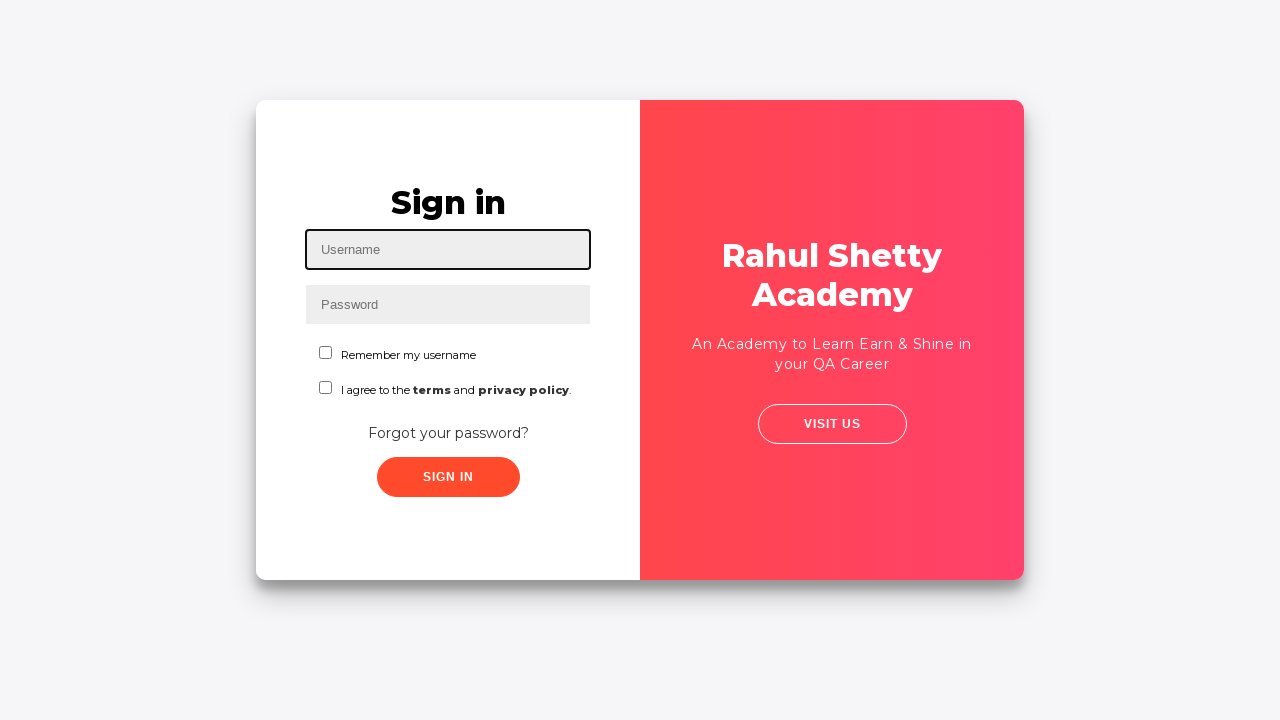